Navigates to wisequarter.com and verifies that the page source contains the expected text "2 hours weekly meeting with the team"

Starting URL: https://www.wisequarter.com

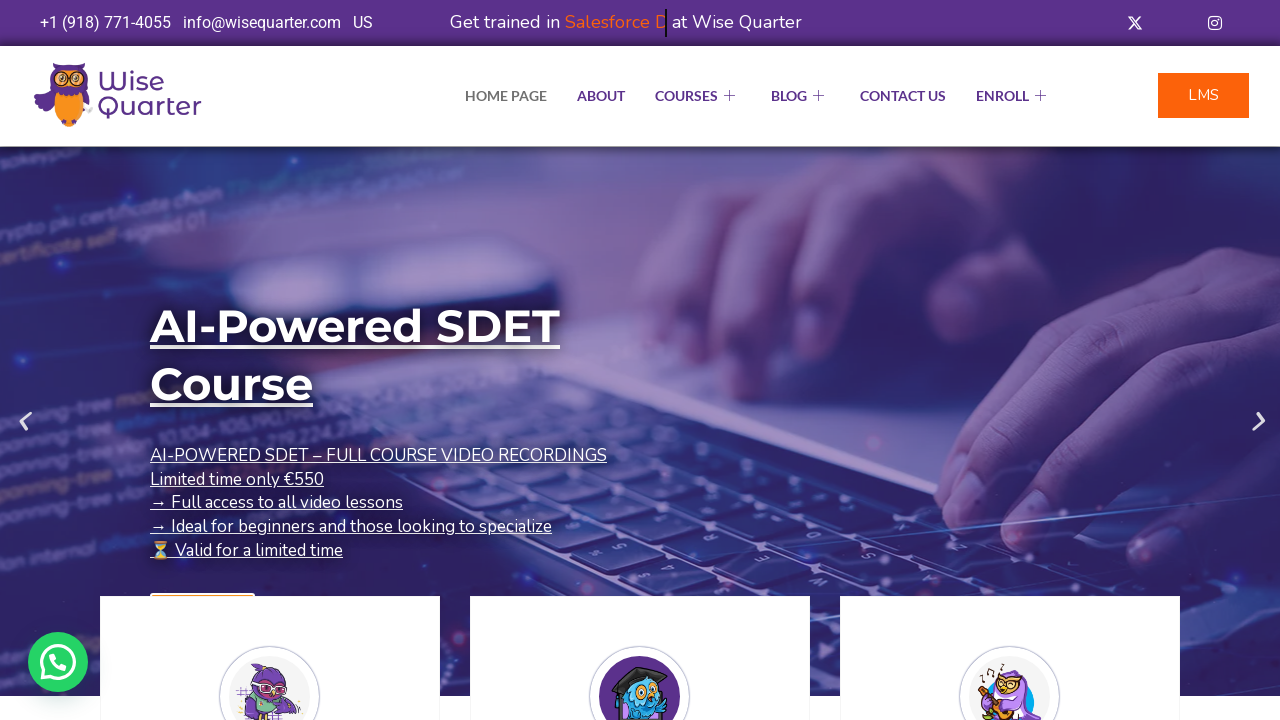

Waited for page to load (domcontentloaded)
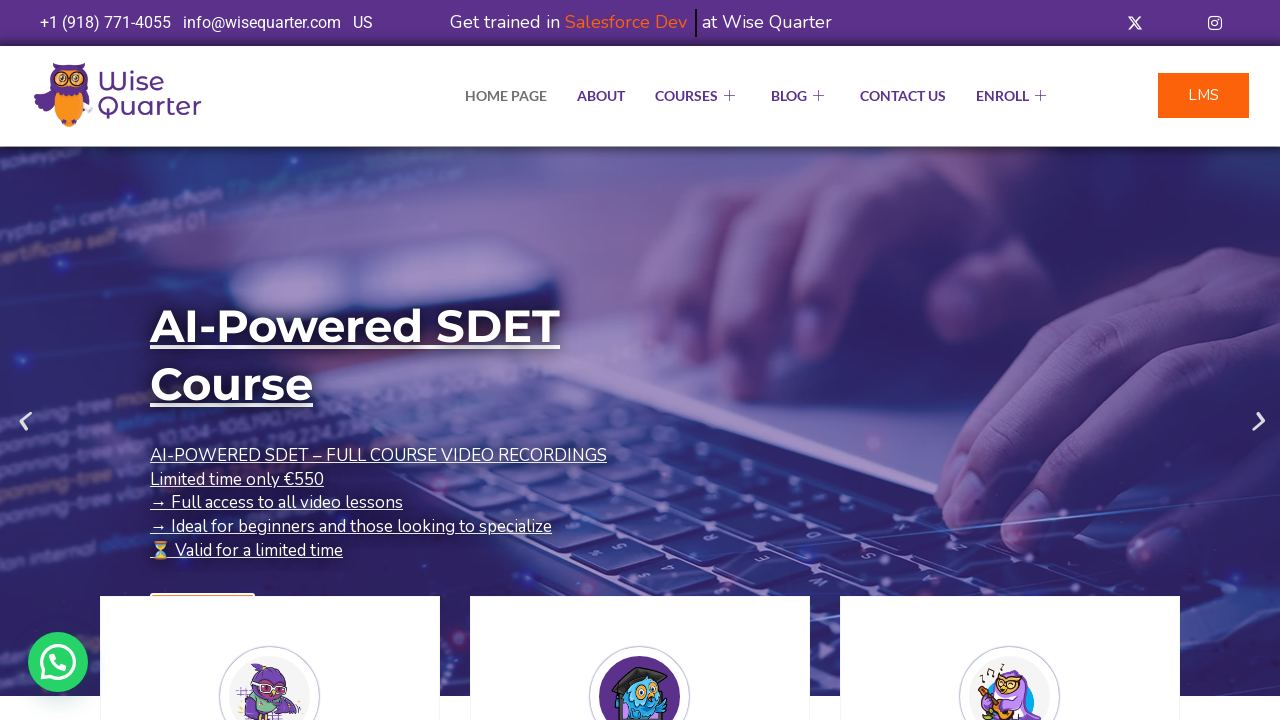

Retrieved page content
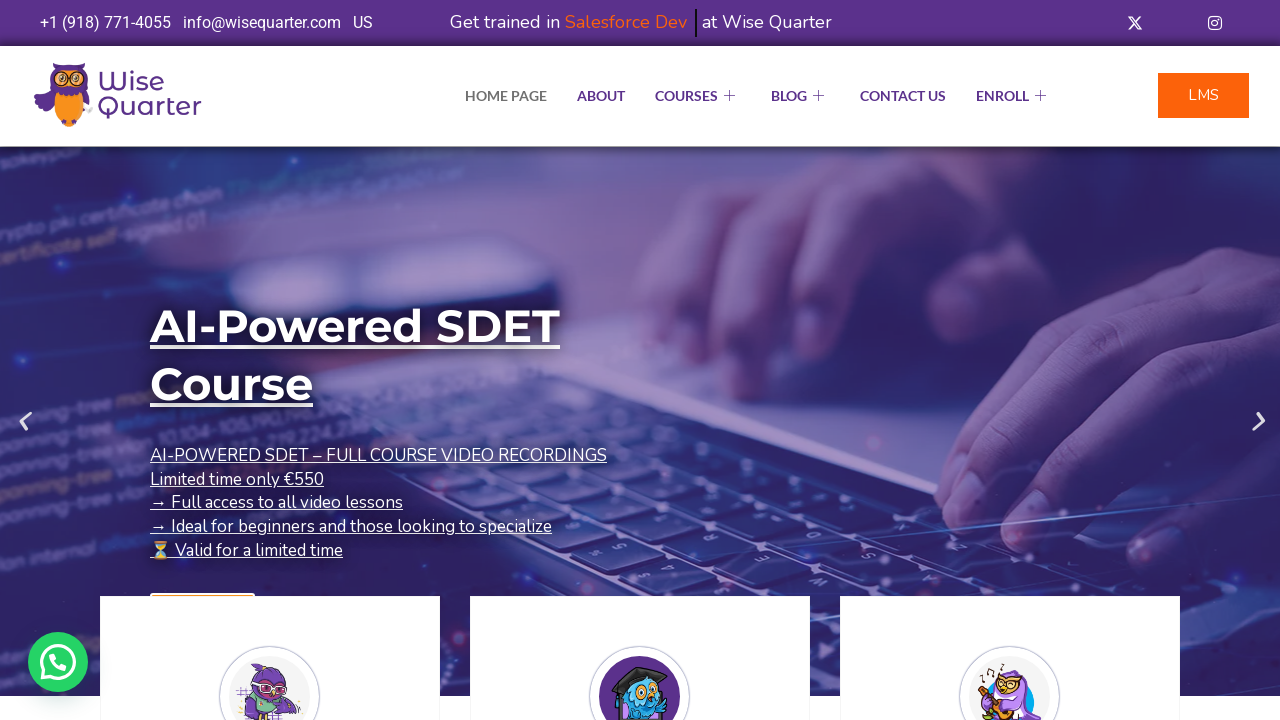

Verified that page contains expected text '2 hours weekly meeting with the team'
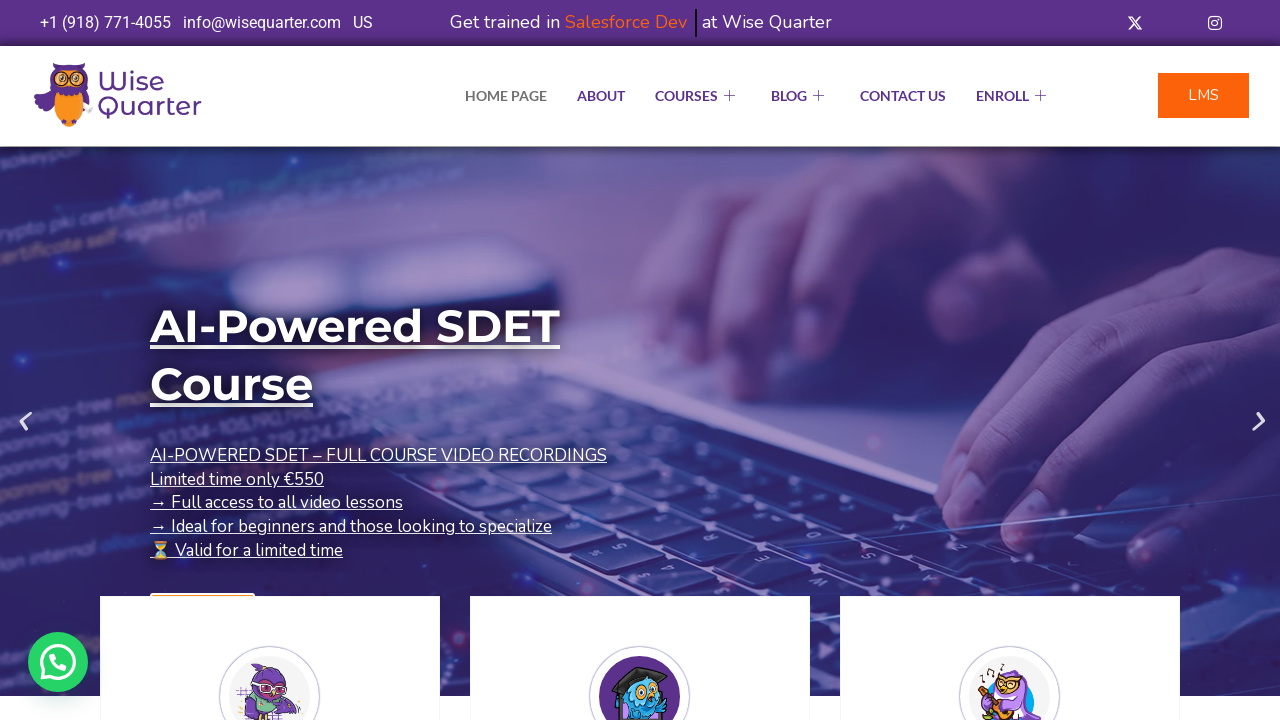

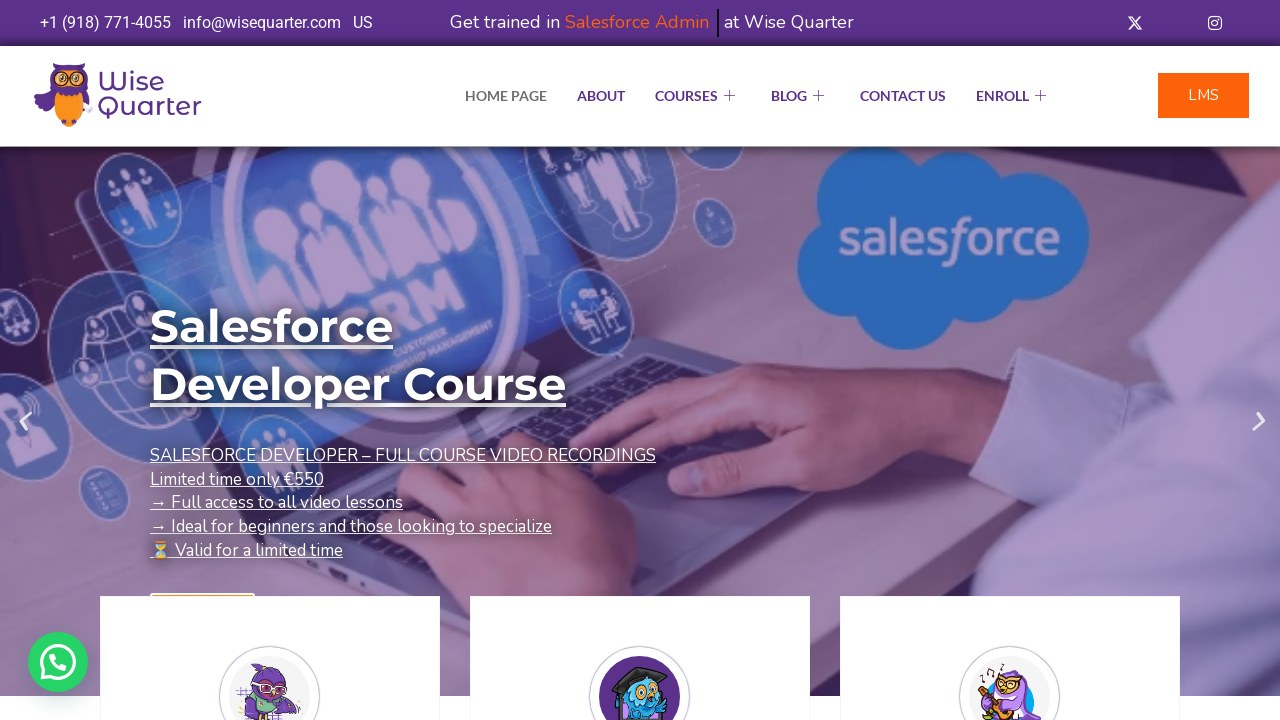